Navigates to the OrangeHRM demo website and waits for the page to load

Starting URL: https://opensource-demo.orangehrmlive.com/

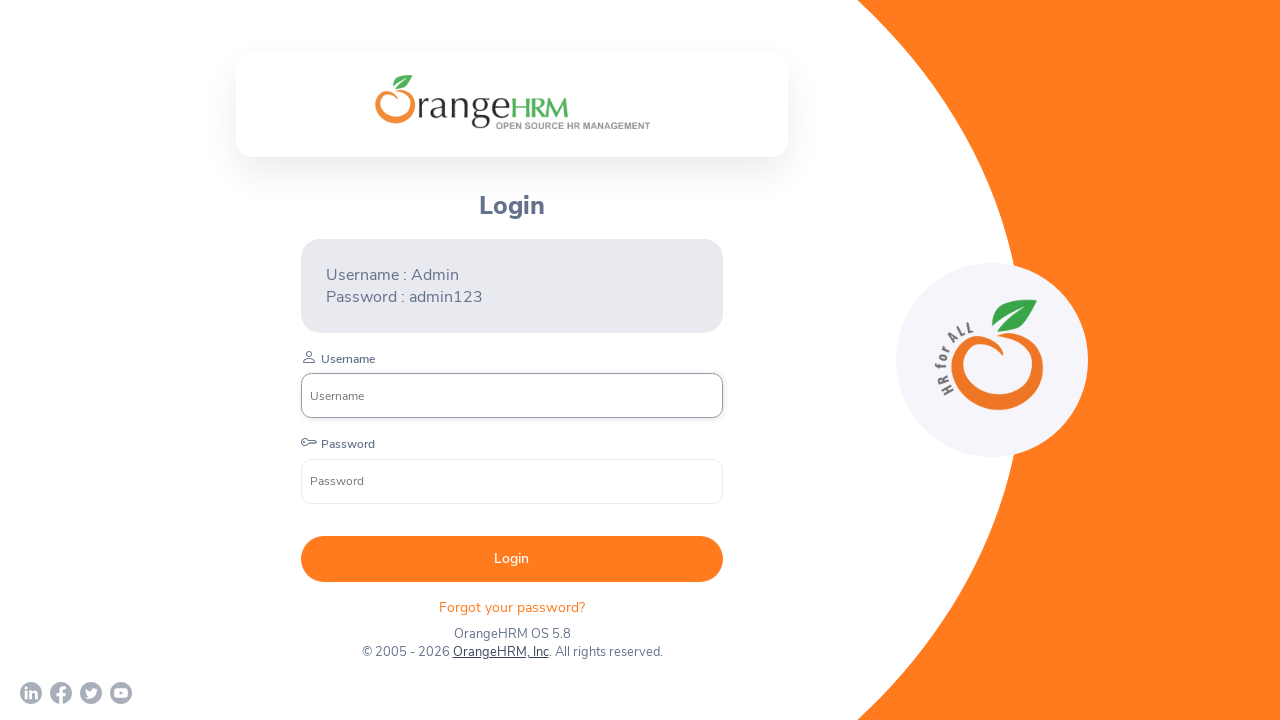

Navigated to OrangeHRM demo website
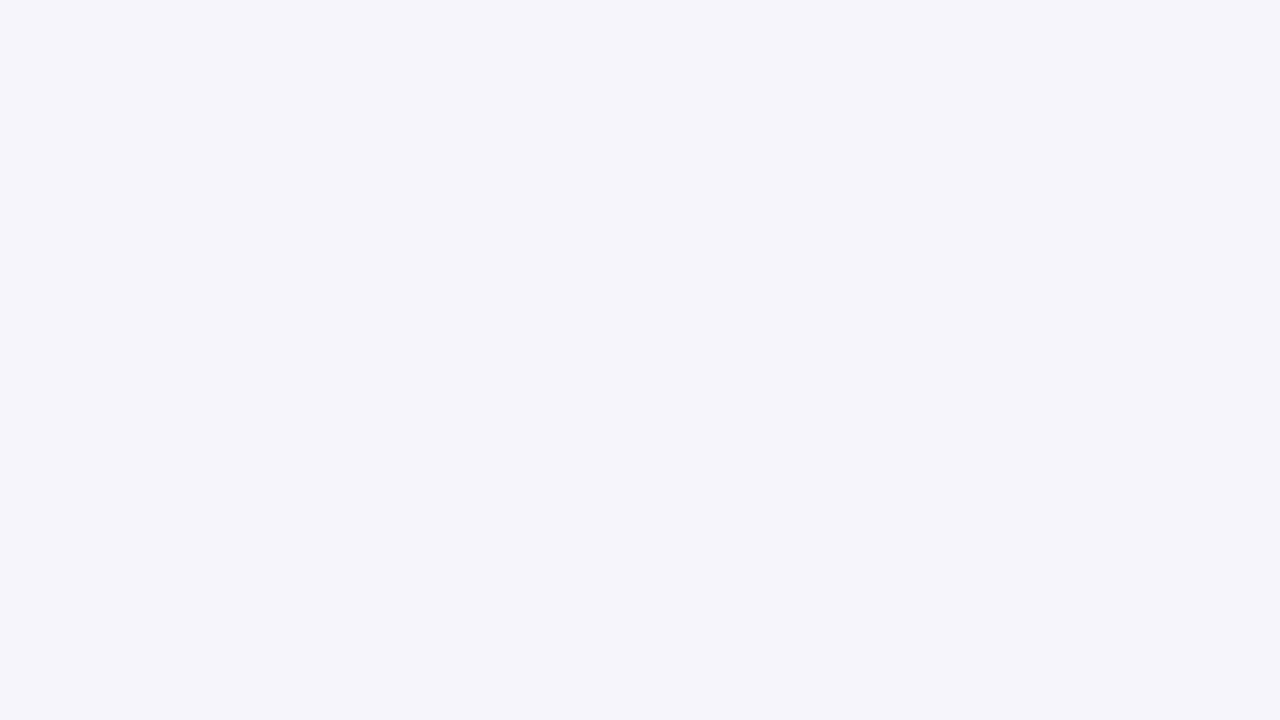

Page loaded completely - networkidle state reached
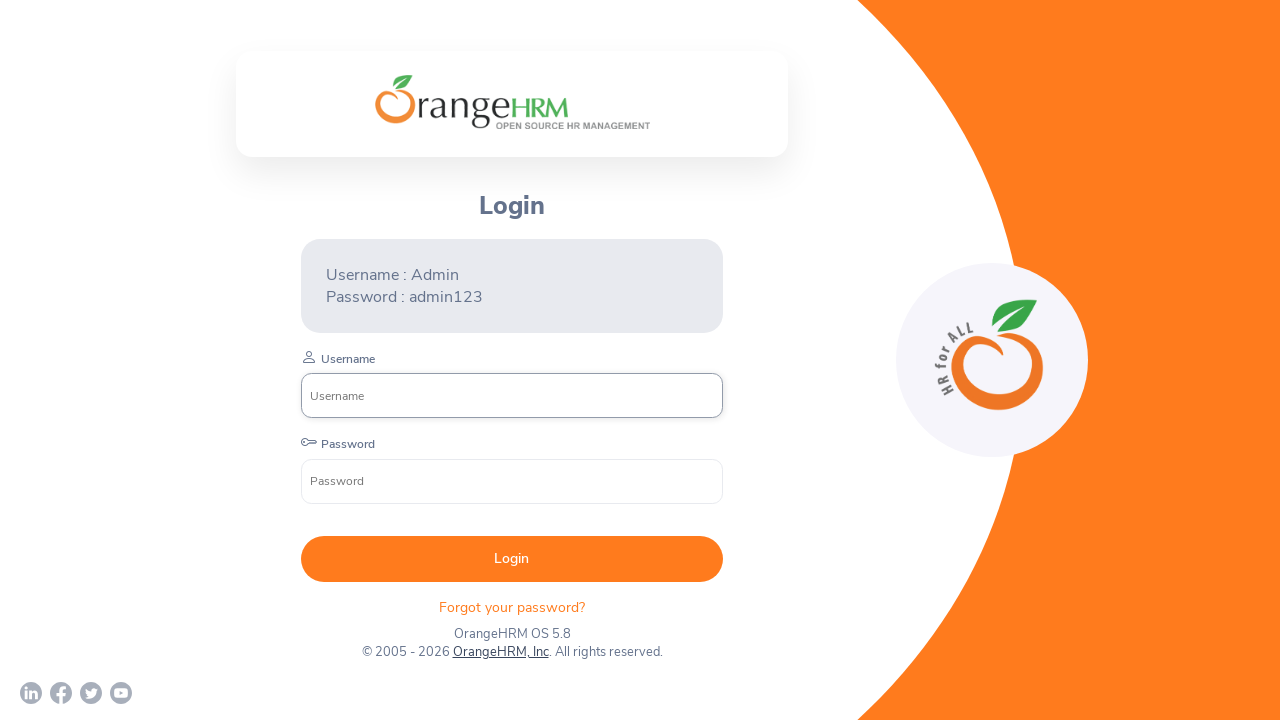

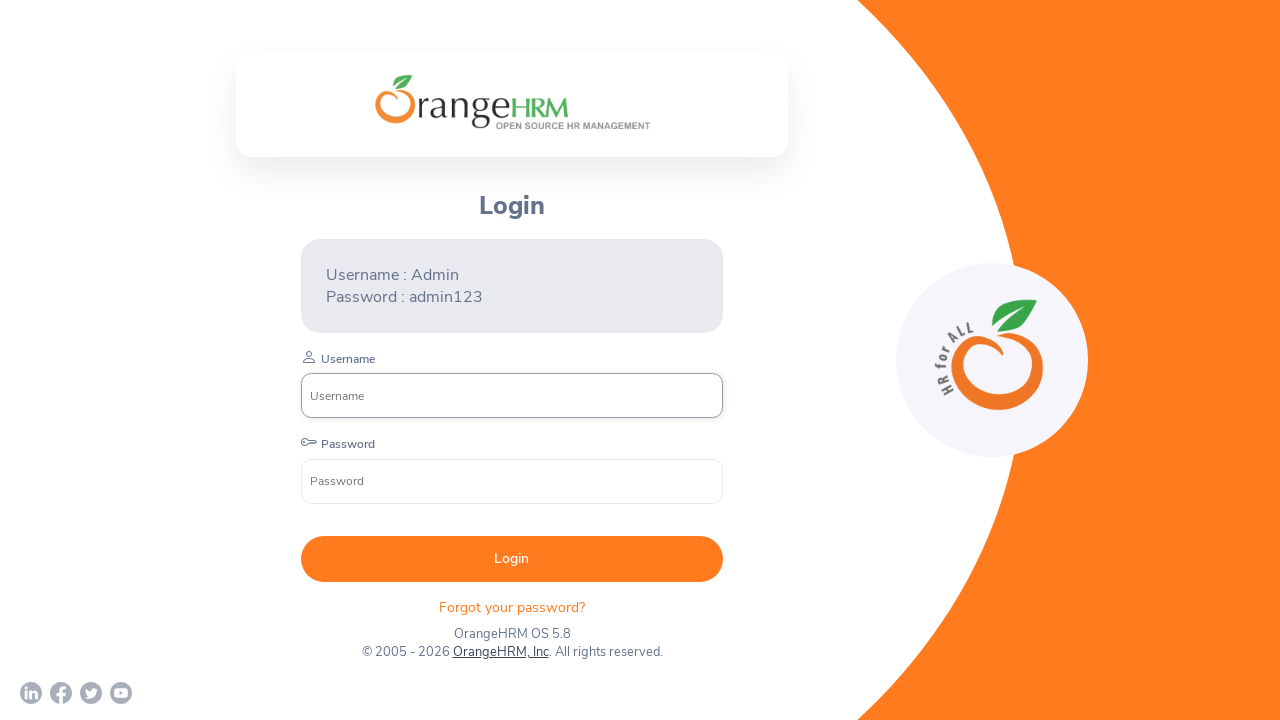